Tests a text box form by filling in user name, email, current address, and permanent address fields, then submitting the form and verifying the output.

Starting URL: https://demoqa.com/text-box

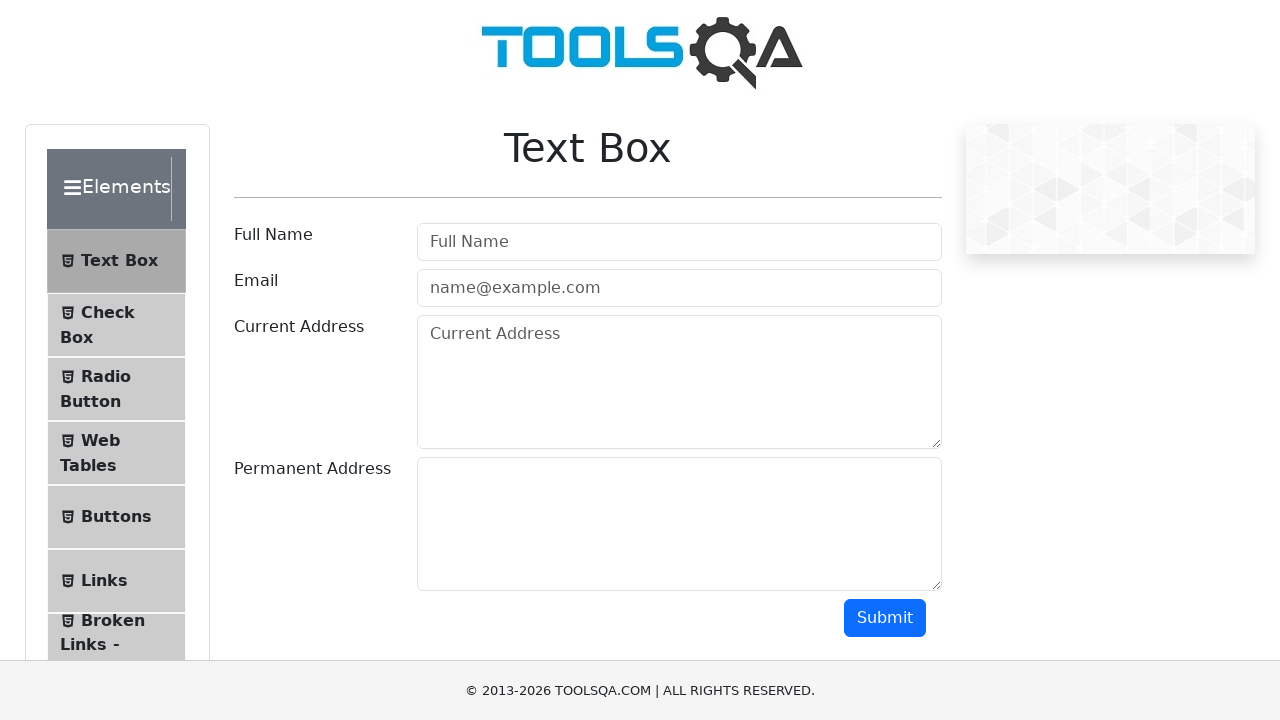

Clicked on username field at (679, 242) on #userName
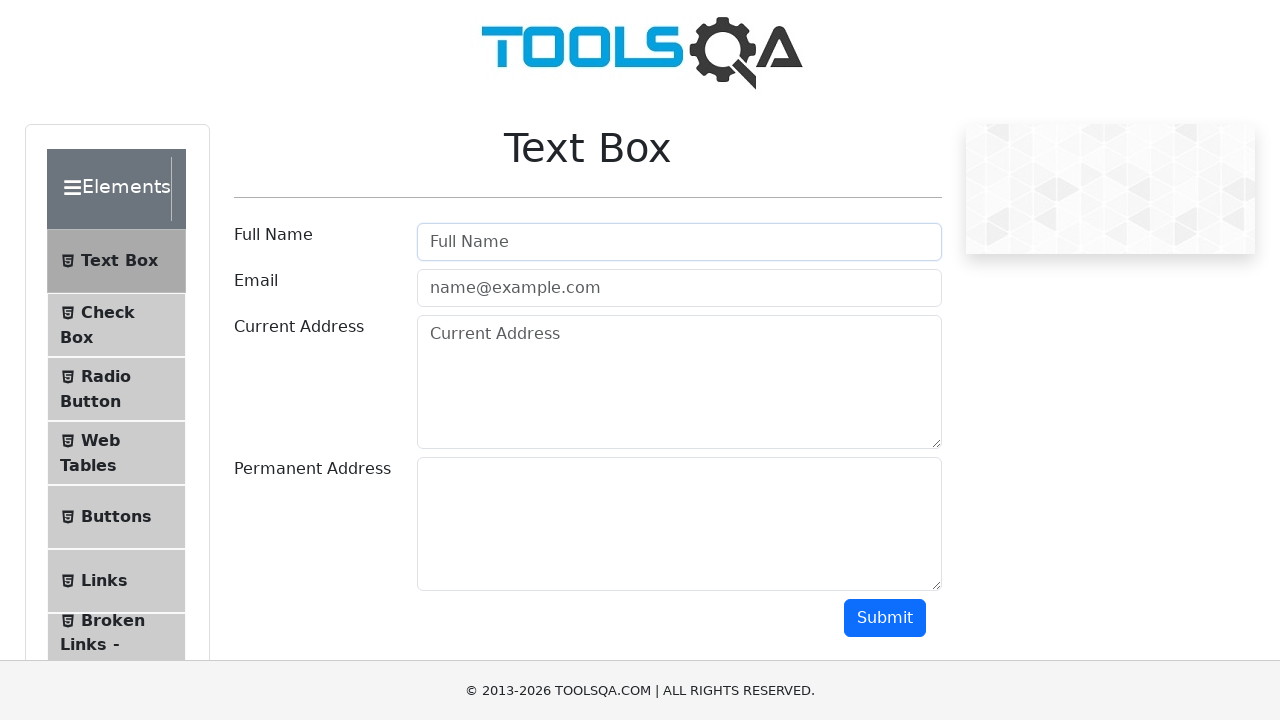

Filled username field with 'Gülizar' on #userName
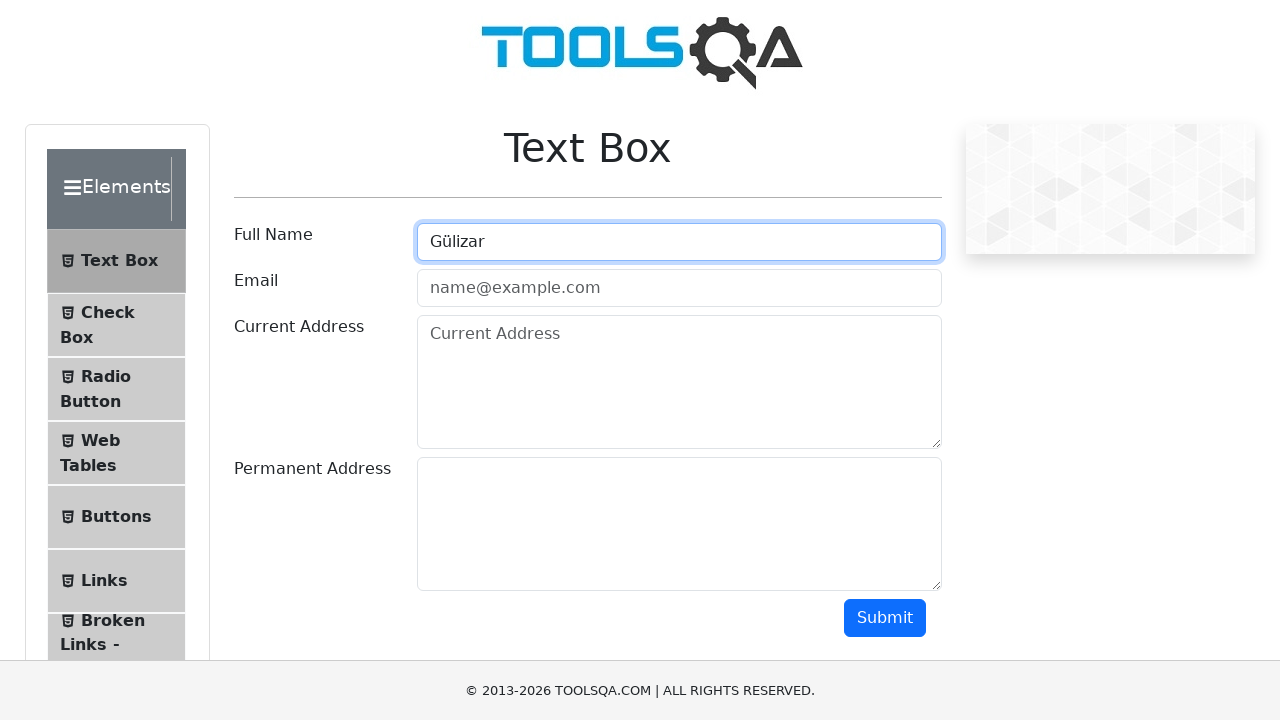

Clicked on email field at (679, 288) on #userEmail
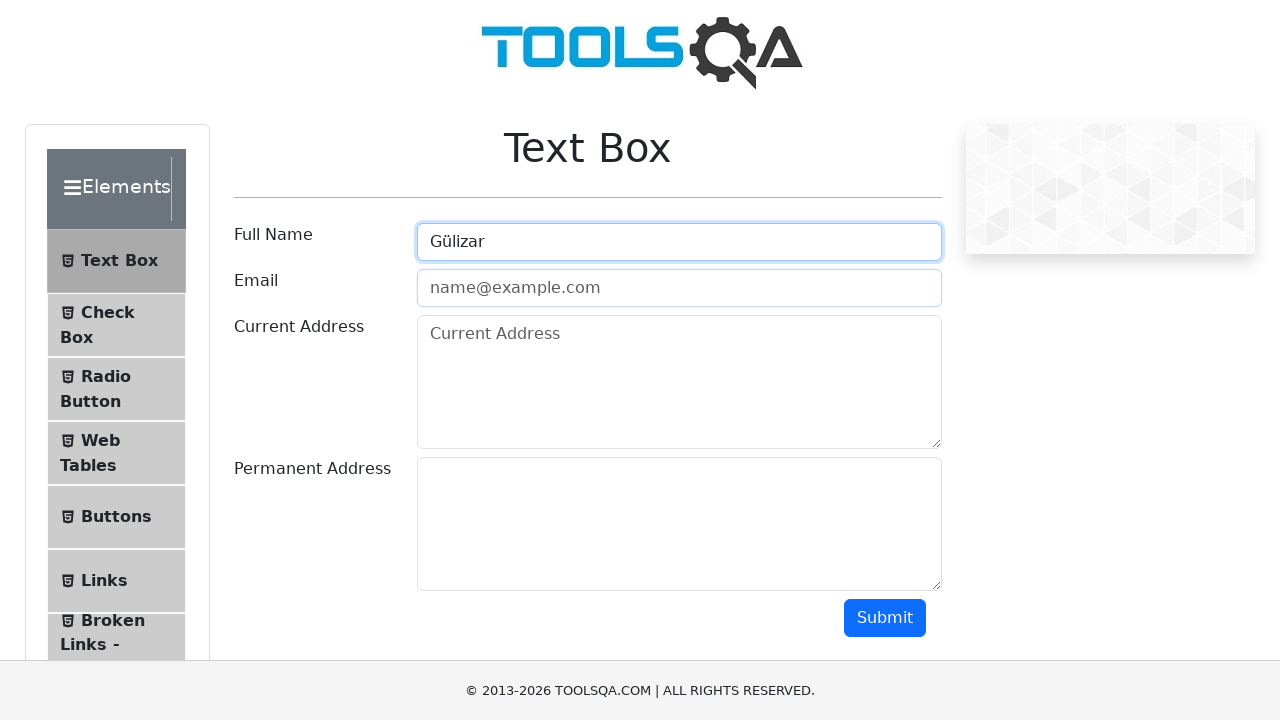

Filled email field with 'gulizarciek@gmail.com' on #userEmail
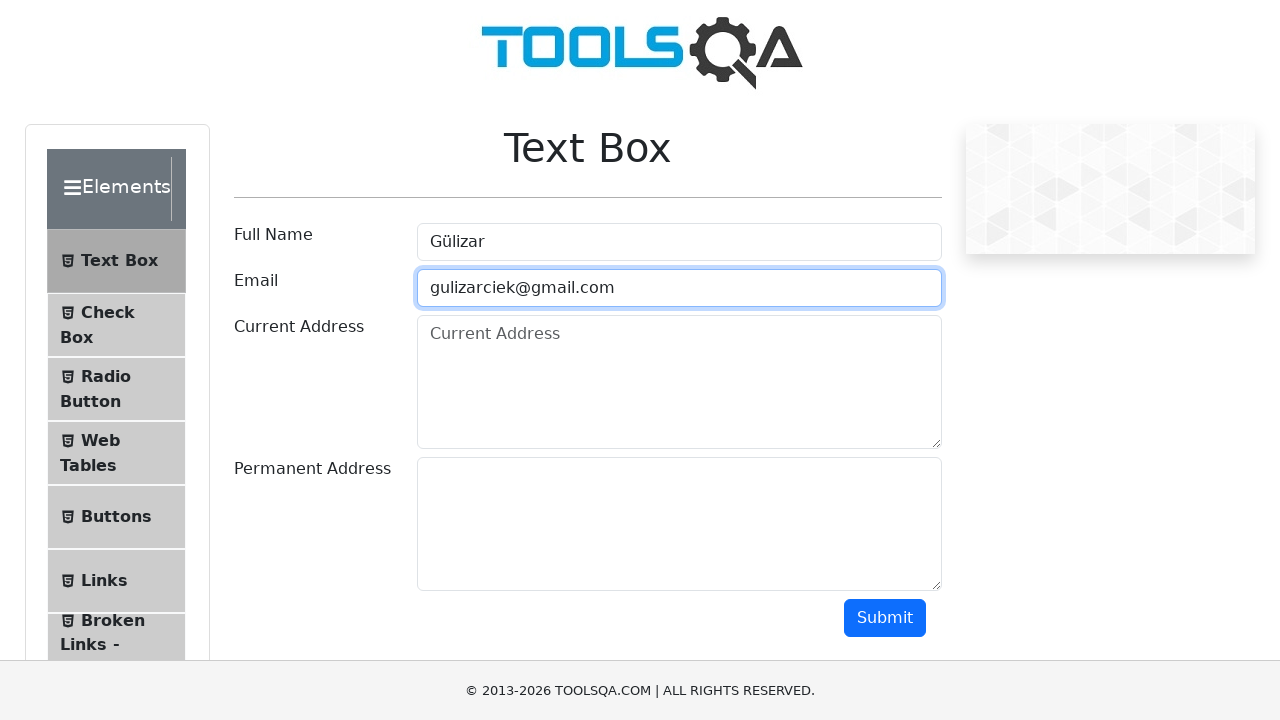

Clicked on current address field at (679, 382) on #currentAddress
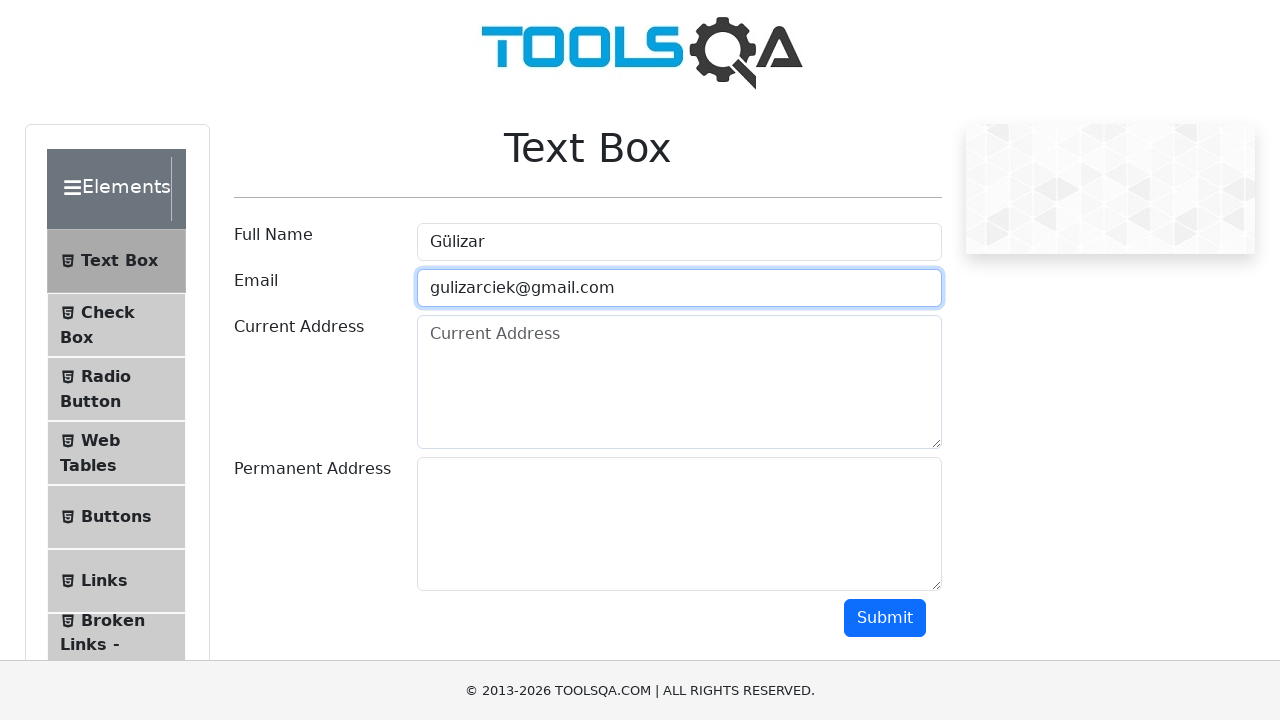

Filled current address field with 'İzmir Buca' on #currentAddress
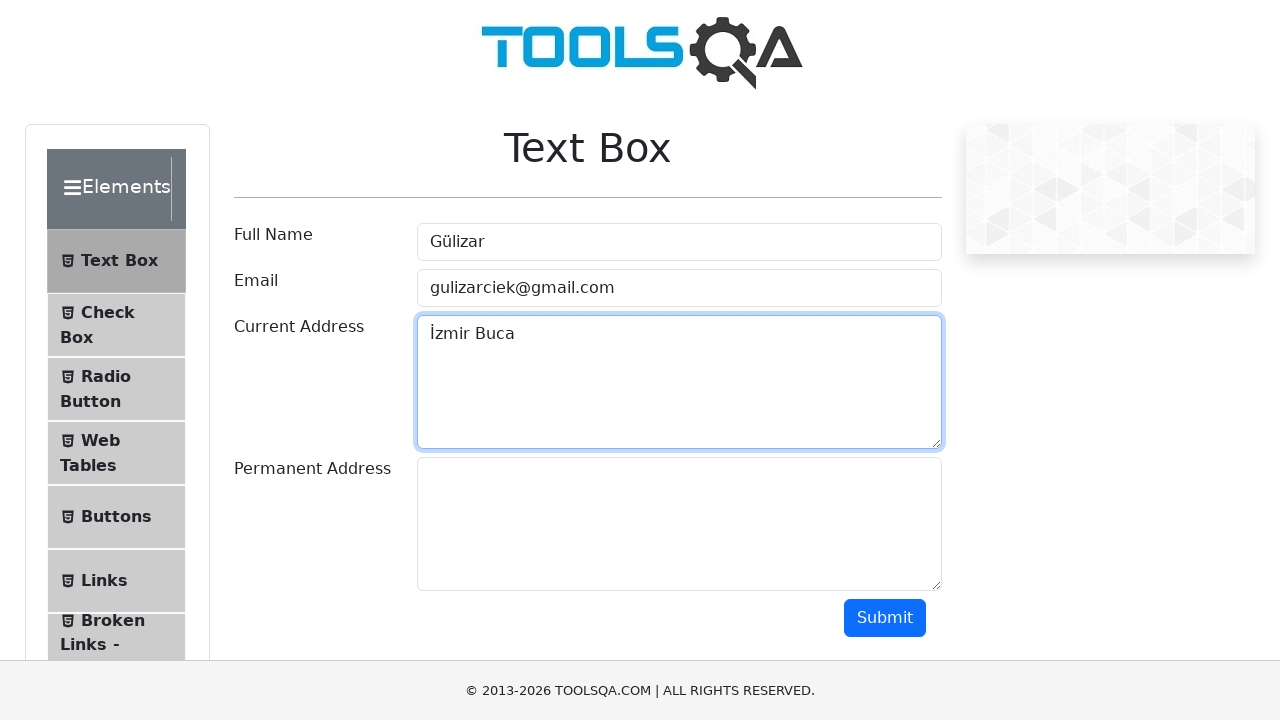

Clicked on permanent address field at (679, 524) on #permanentAddress
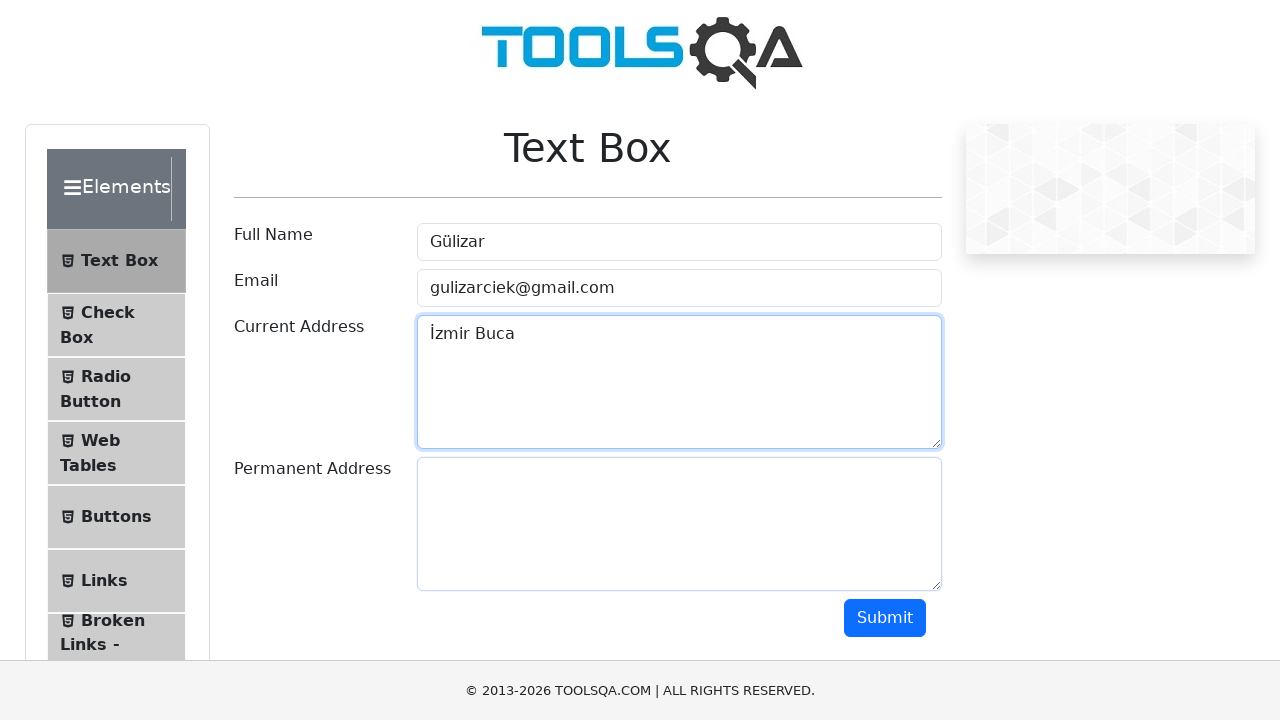

Filled permanent address field with 'Yozgat Merkez' on #permanentAddress
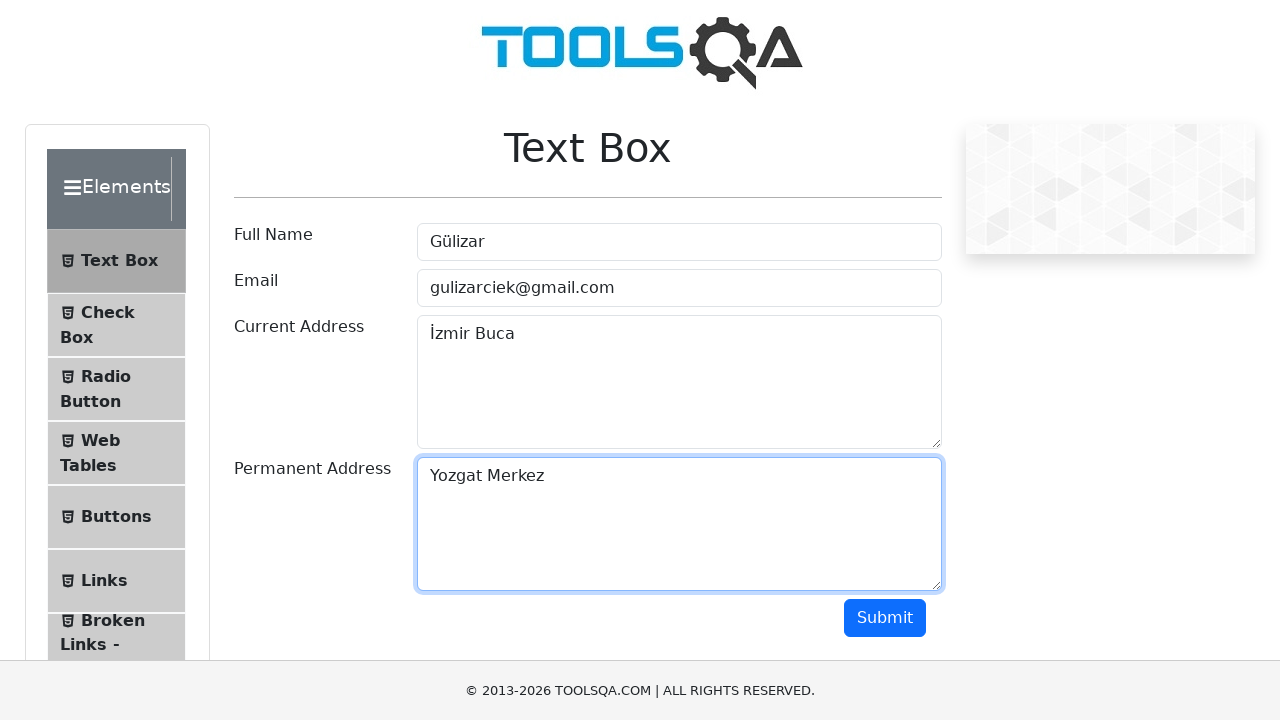

Clicked submit button to submit the form at (885, 618) on xpath=//button[@id='submit']
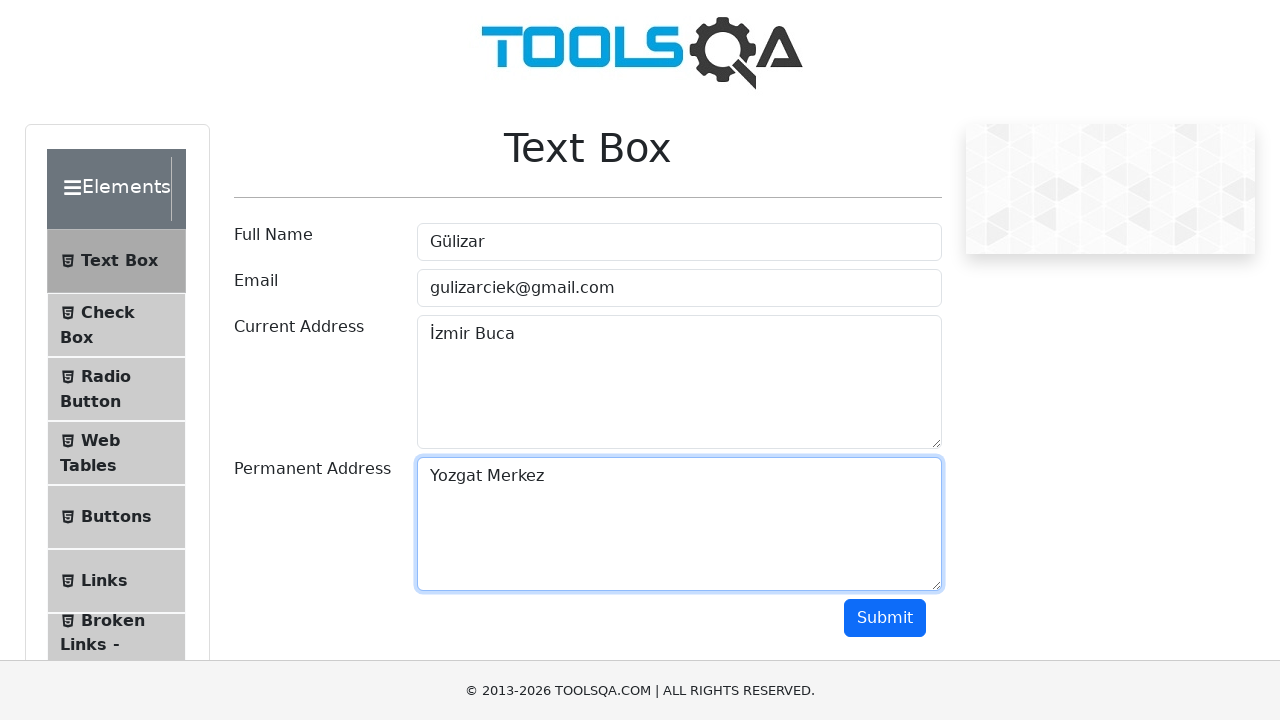

Form submission completed and name output verified
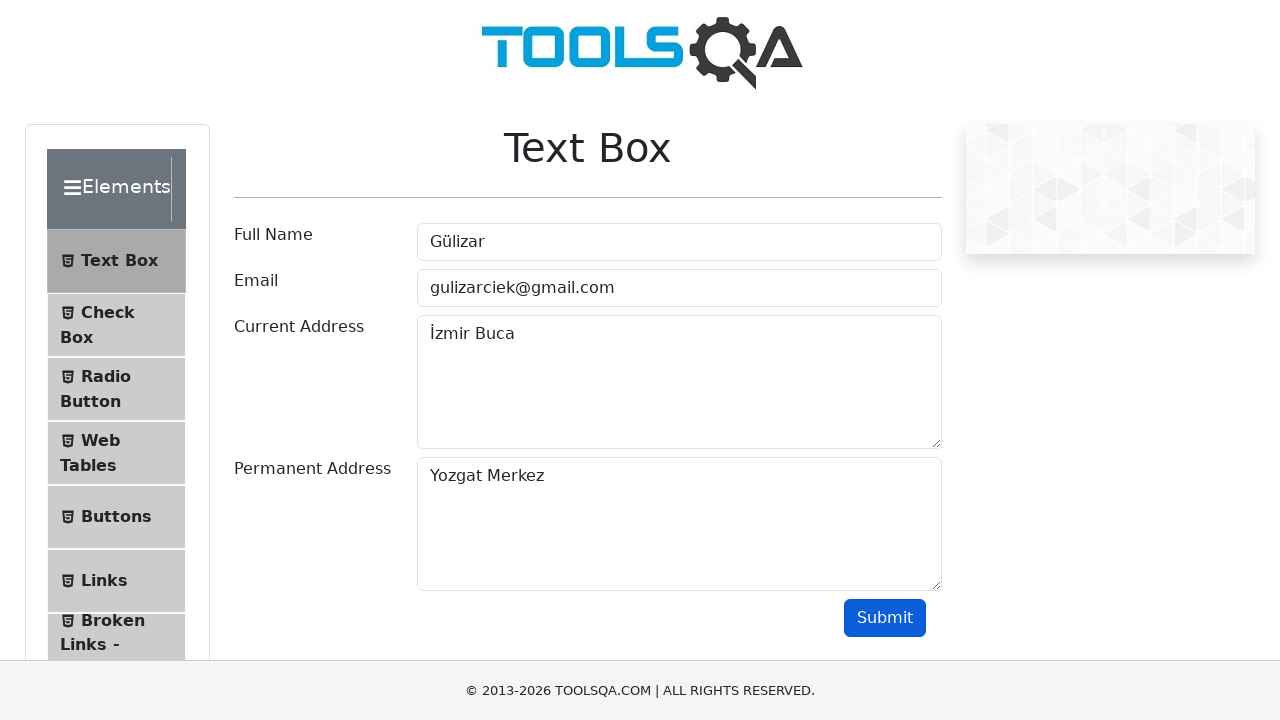

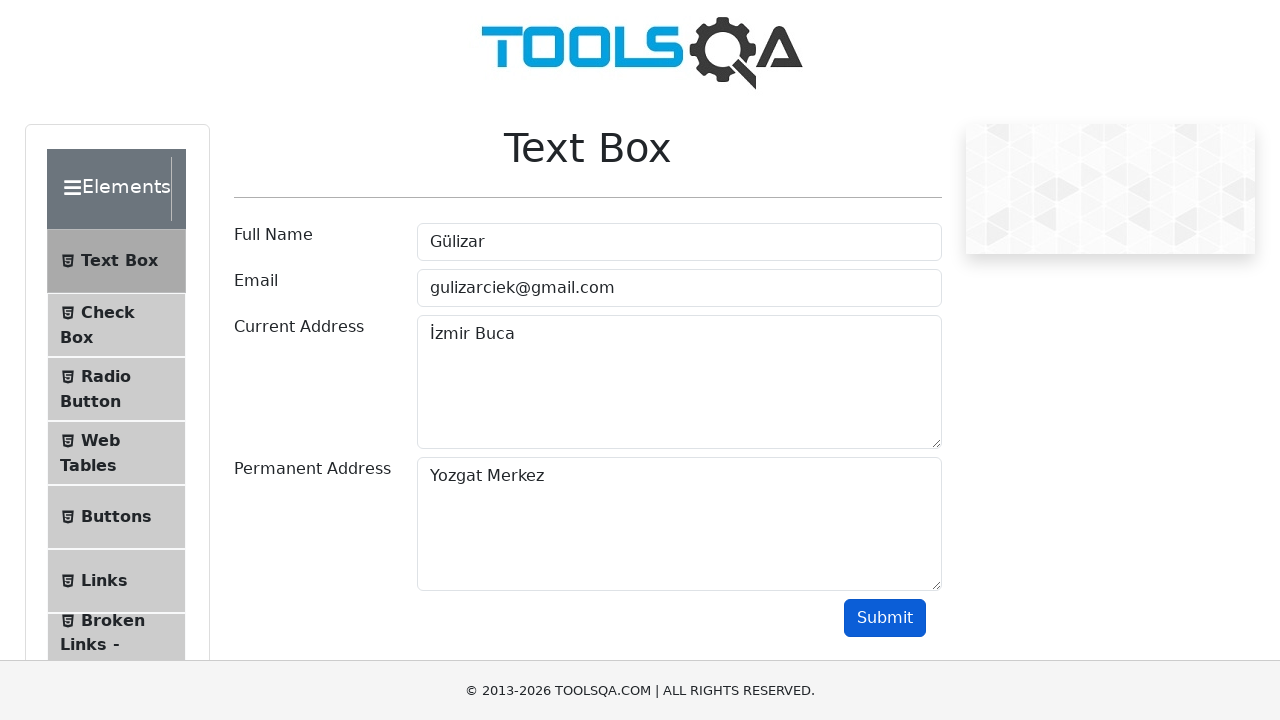